Navigates to football cards statistics page

Starting URL: https://www.sport-express.ru/football/L/russia/premier/2023-2024/statistics/cards/

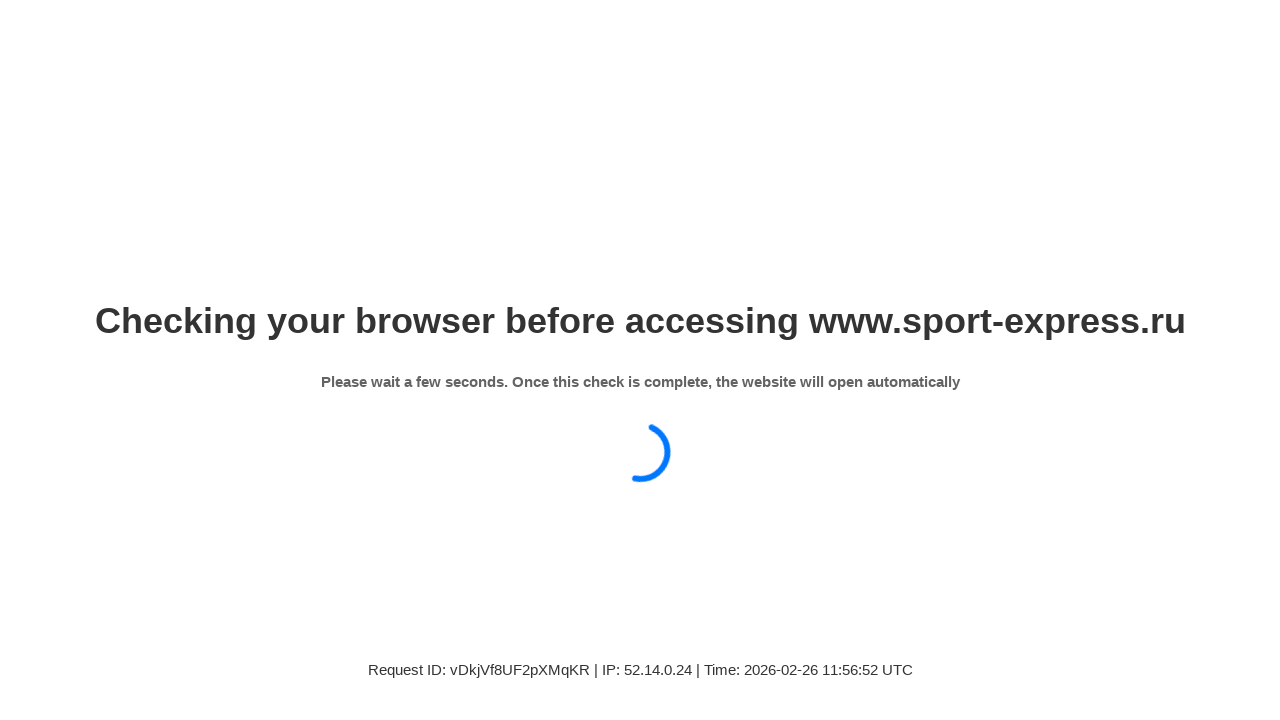

Waited for page to load and network to become idle on football cards statistics page
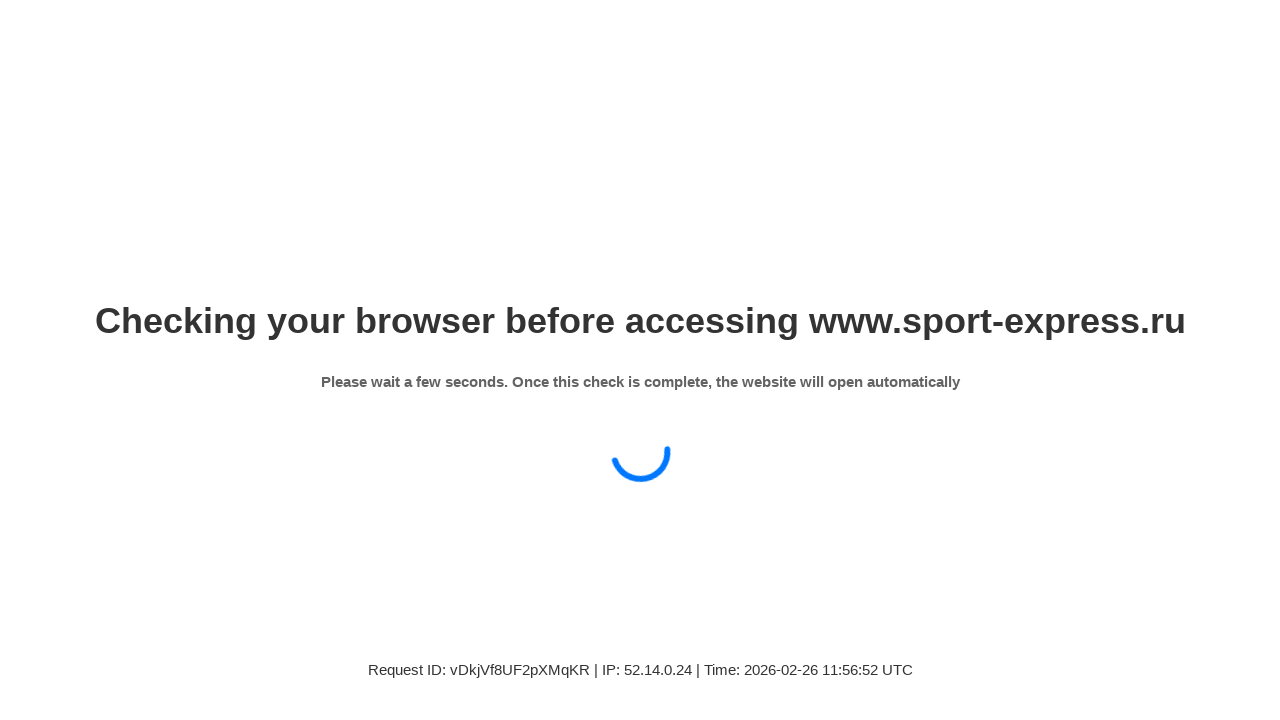

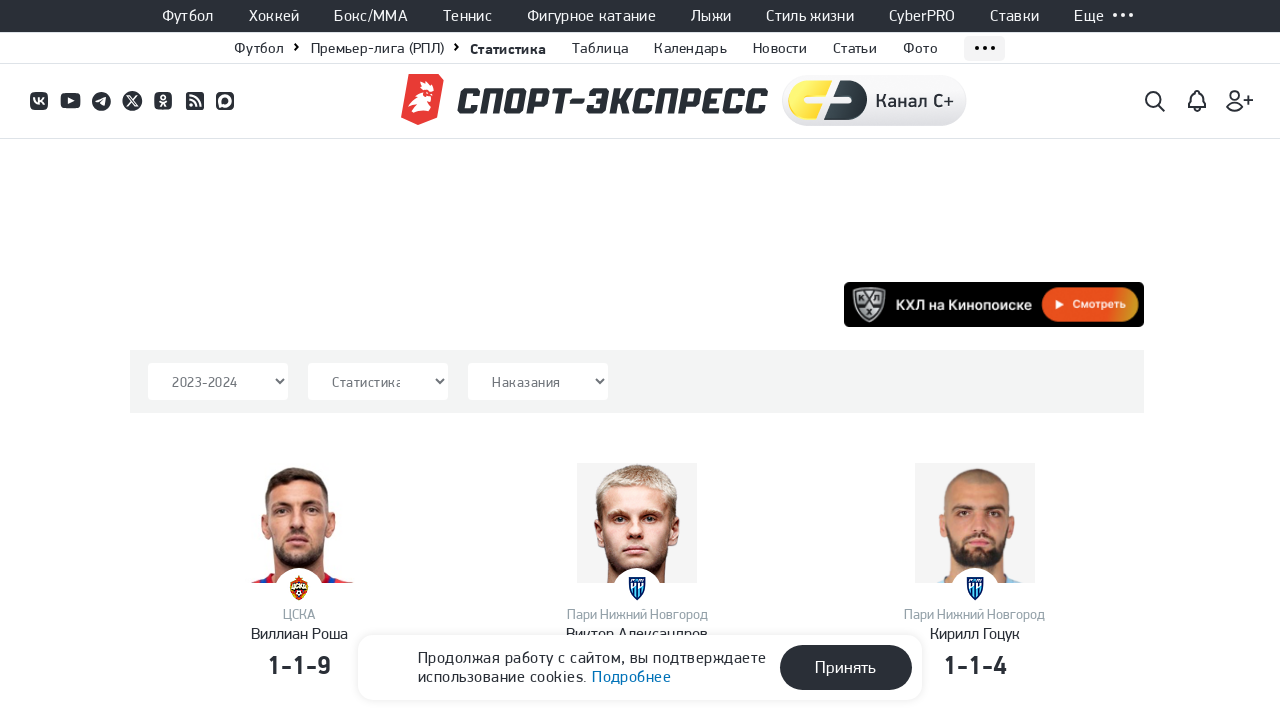